Tests the Infinite Scroll page by navigating to it and scrolling down using keyboard space keys

Starting URL: https://bonigarcia.dev/selenium-webdriver-java/

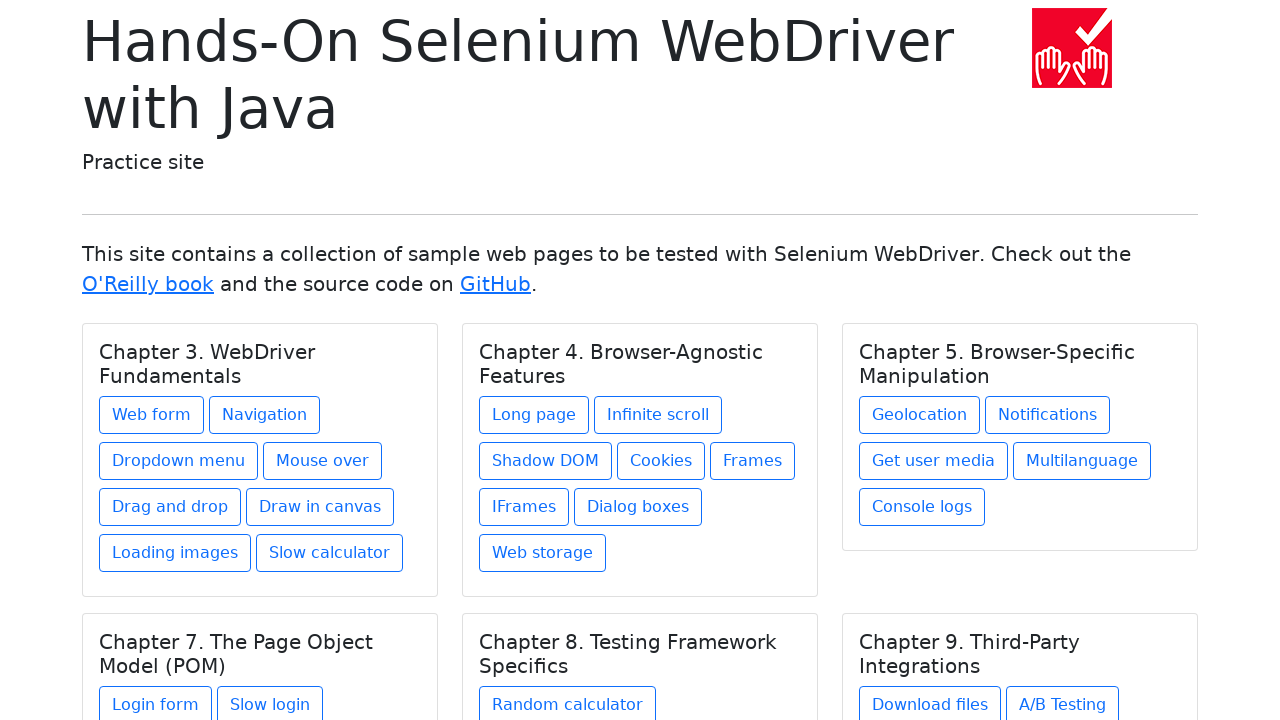

Clicked the Infinite Scroll link under Chapter 4 at (658, 415) on //div[@class='card-body']/h5[contains(@class, 'card-title') and text() = 'Chapte
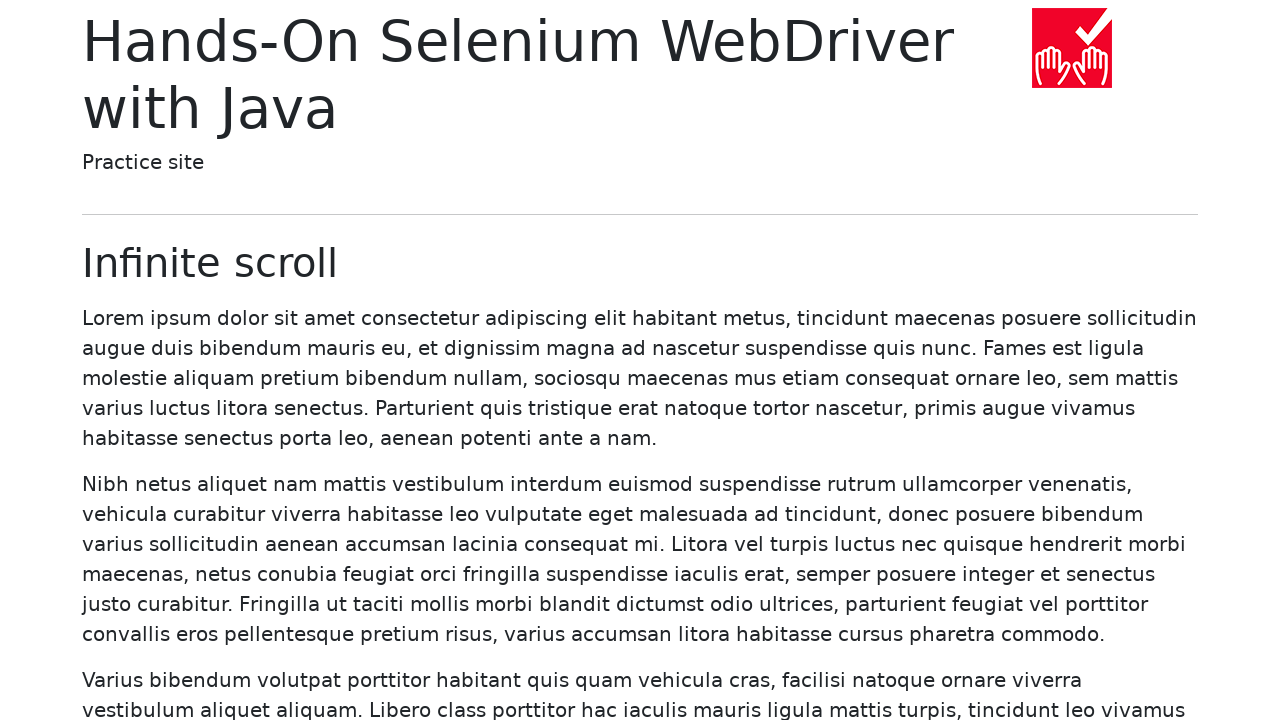

Pressed Space key to scroll down (1st time)
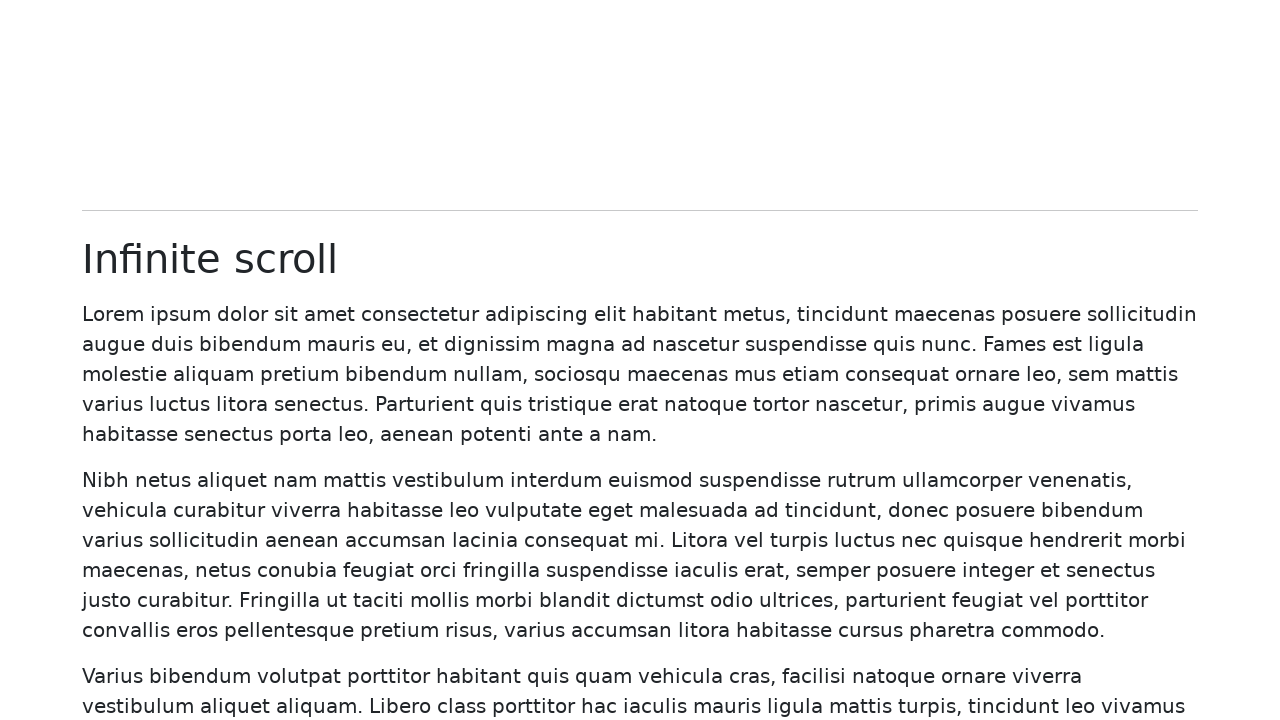

Pressed Space key to scroll down (2nd time)
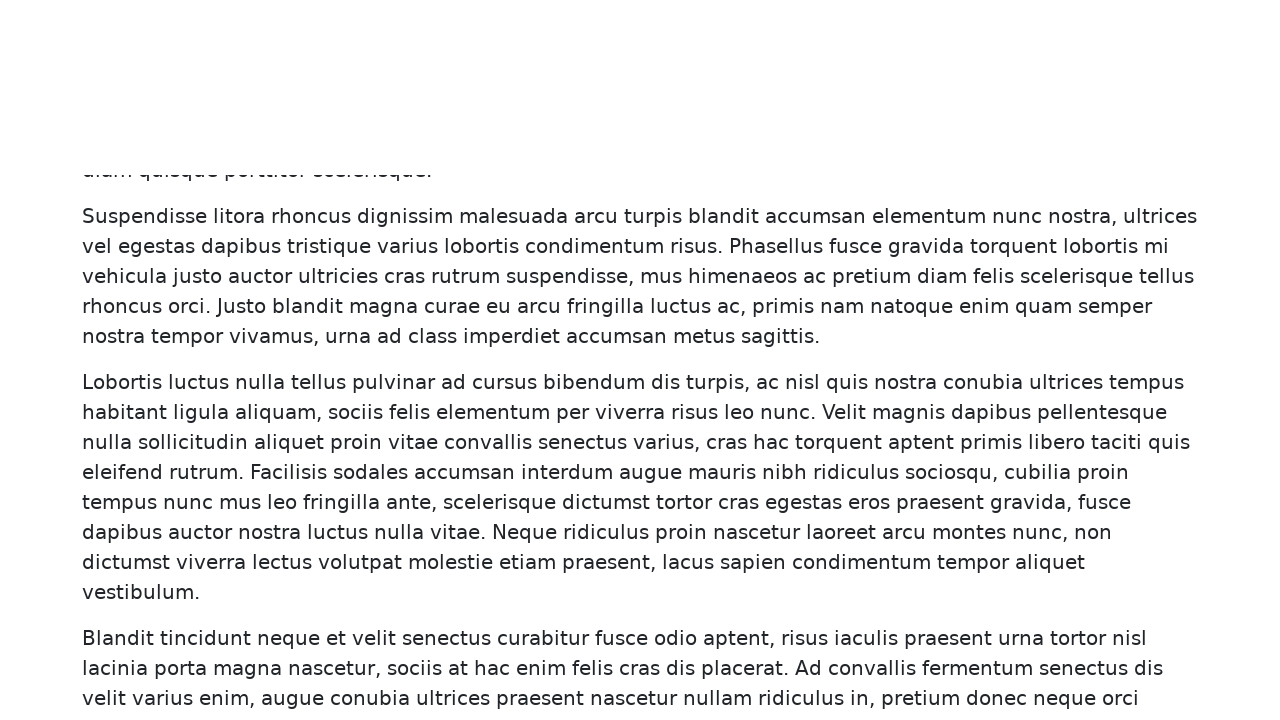

Pressed Space key to scroll down (3rd time)
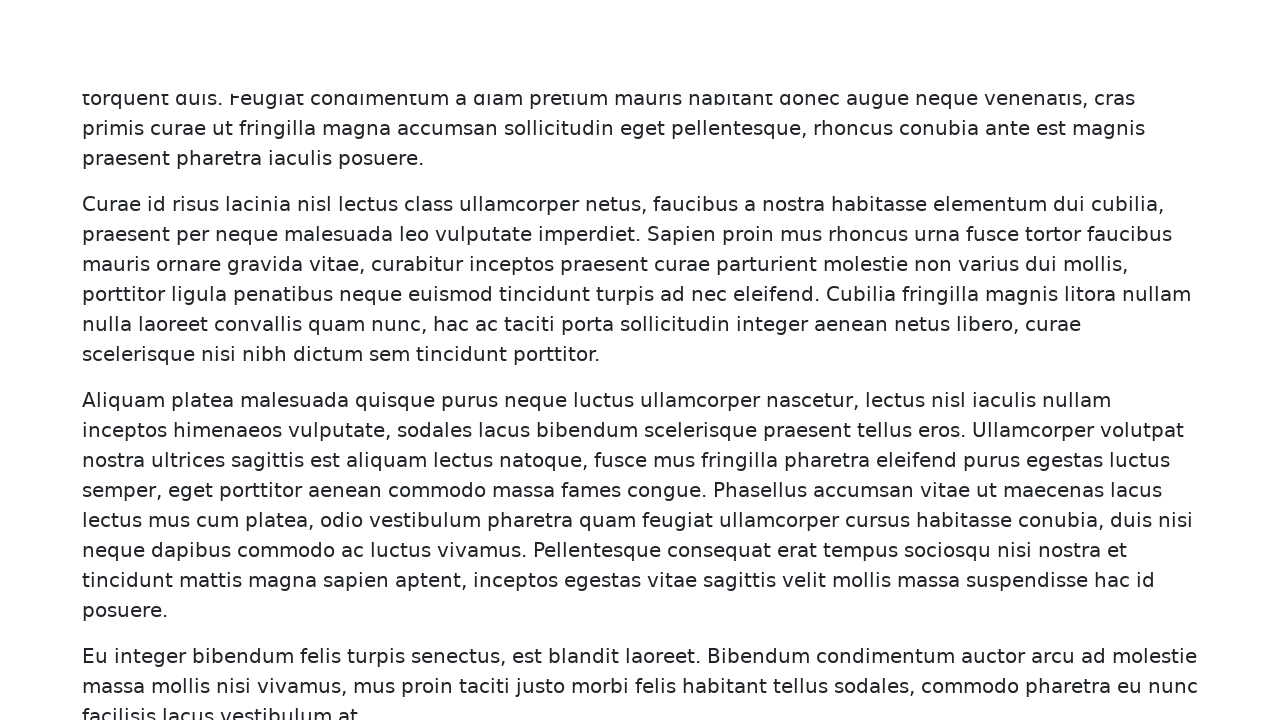

Waited for content with class 'text-muted' to load
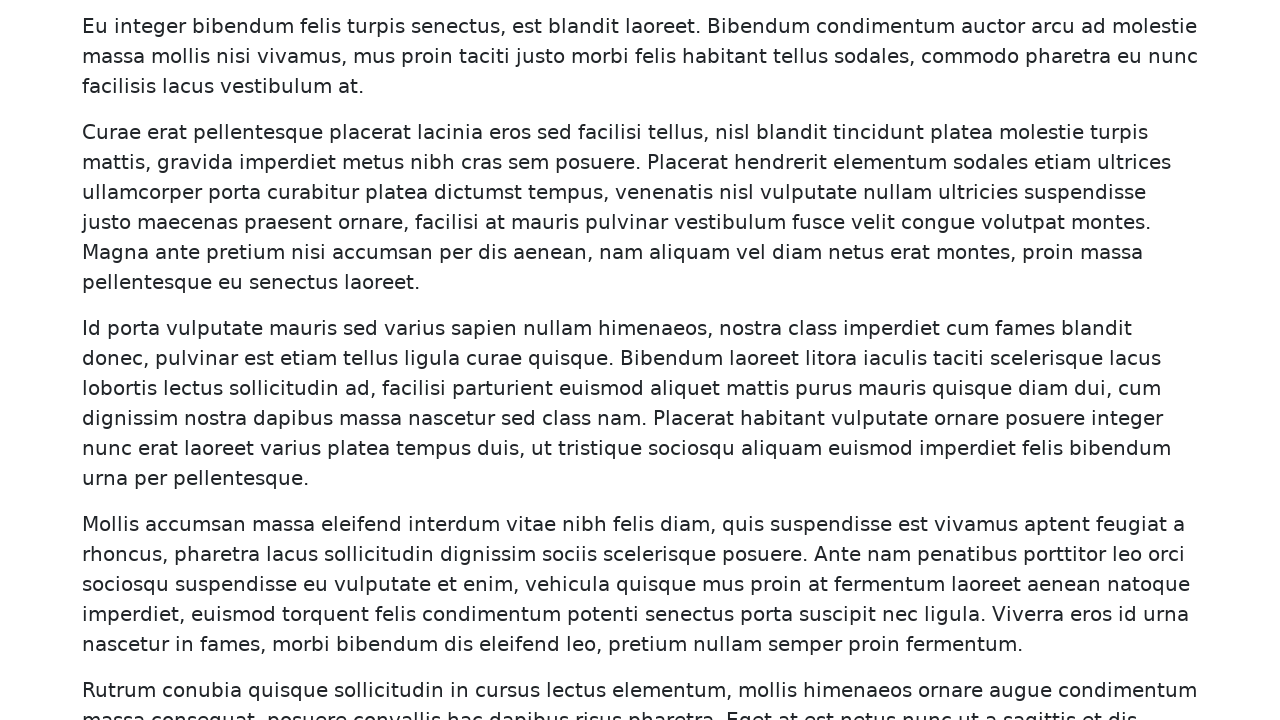

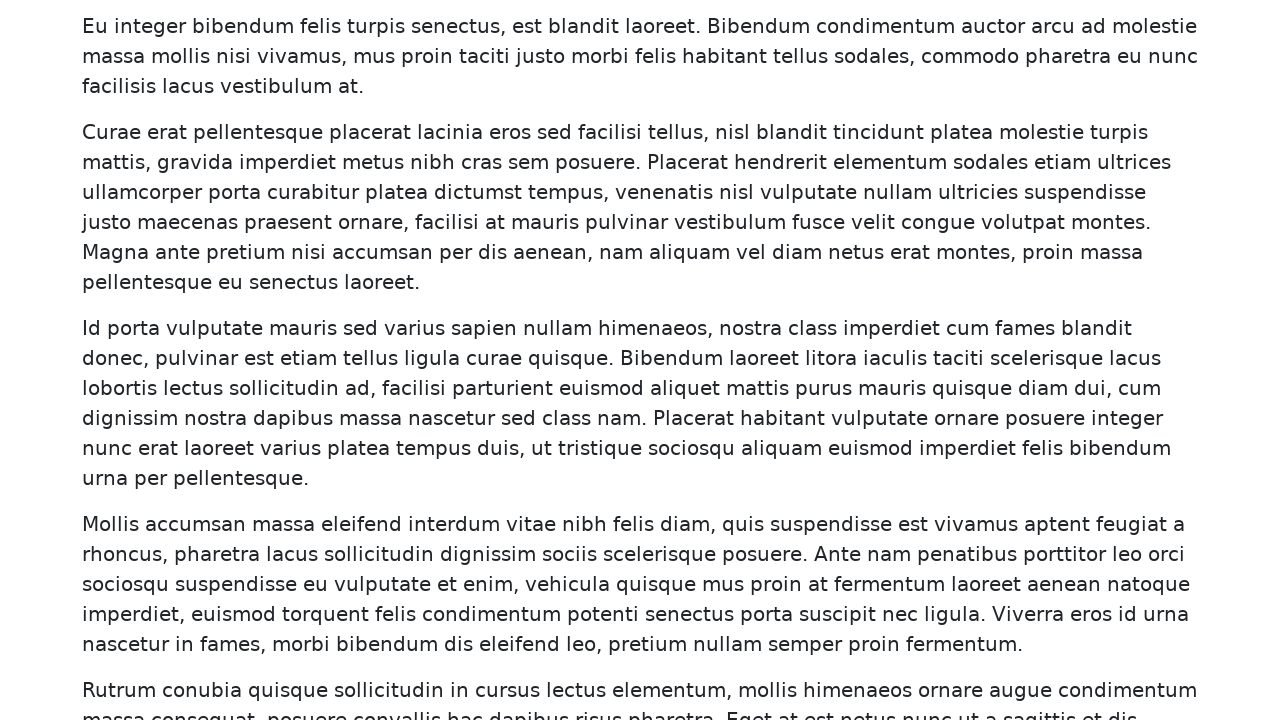